Tests UI components on a practice page by interacting with checkboxes and dropdown menus

Starting URL: https://rahulshettyacademy.com/dropdownsPractise/

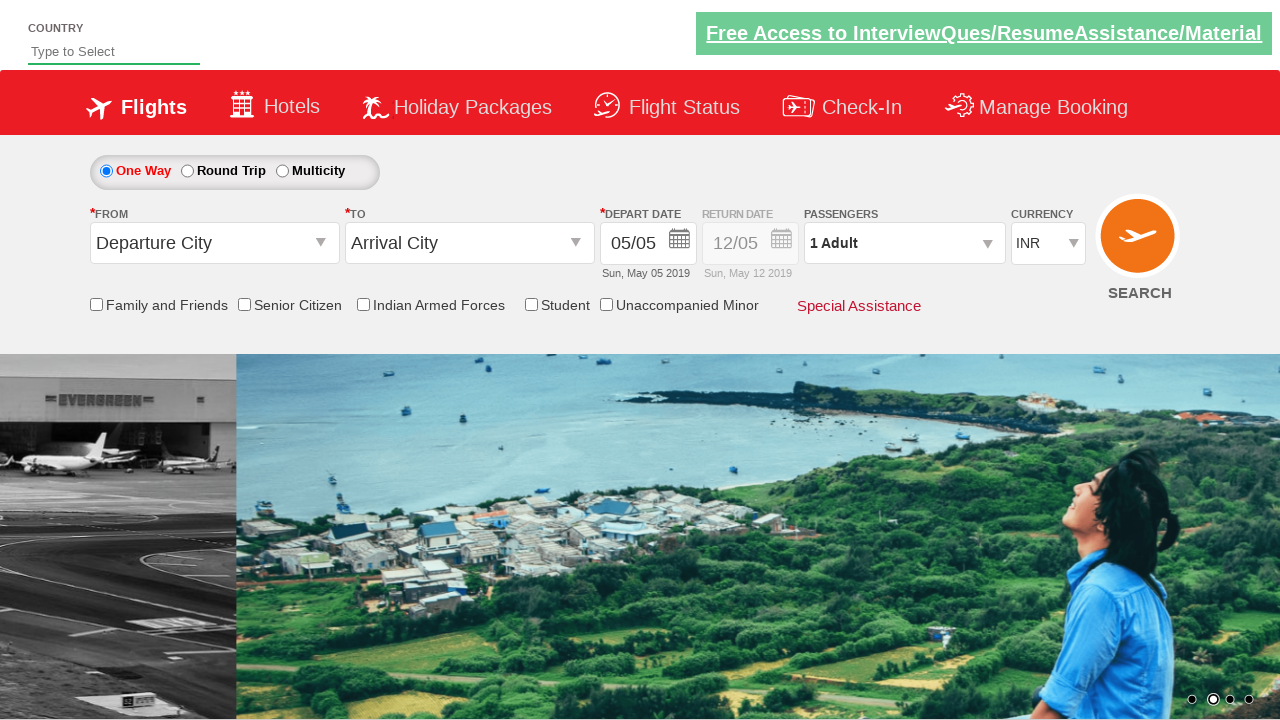

Clicked on student discount checkbox at (531, 304) on #ctl00_mainContent_chk_StudentDiscount
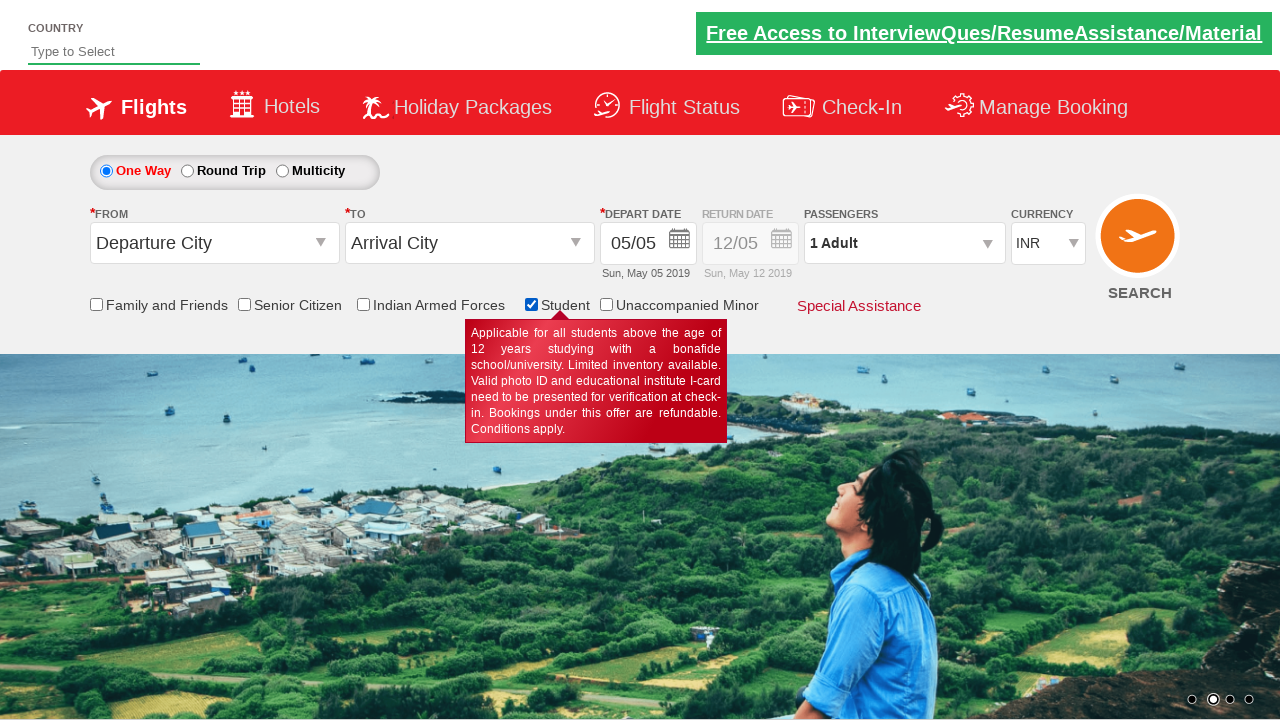

Selected USD from currency dropdown on select[name*='ctl00$mainContent$DropDownListCurrency']
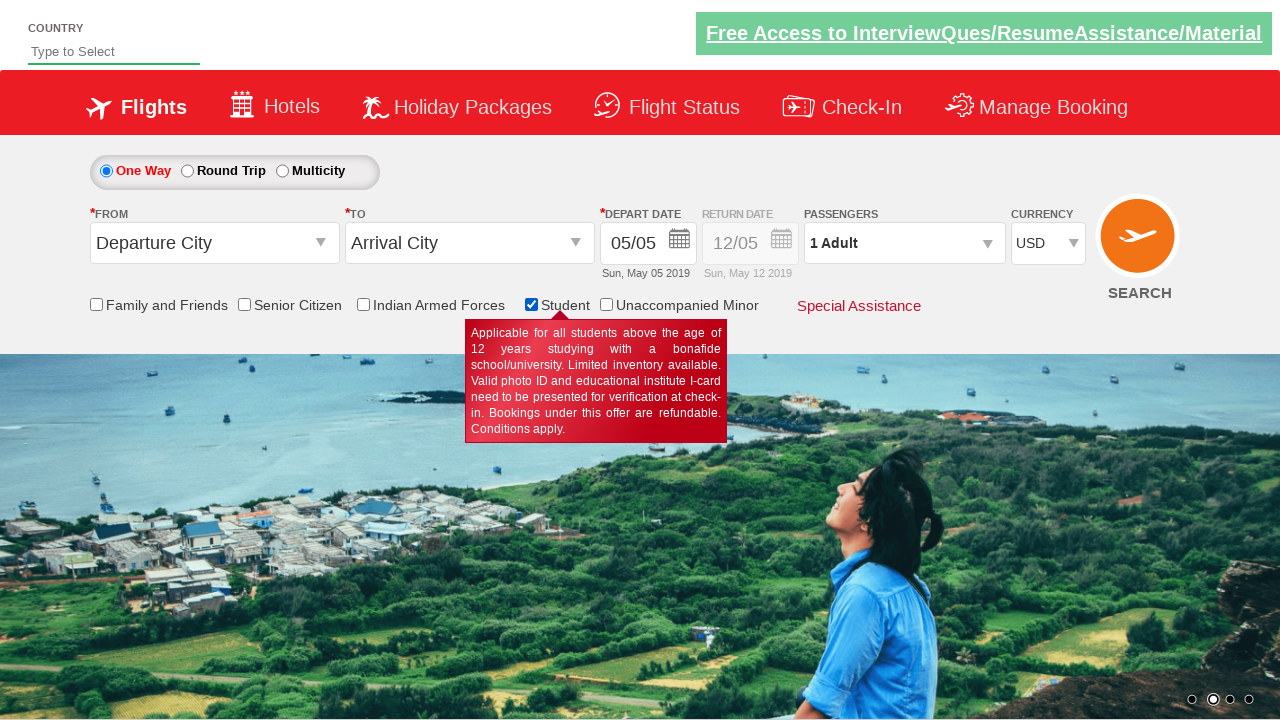

Selected AED from currency dropdown on select[name*='ctl00$mainContent$DropDownListCurrency']
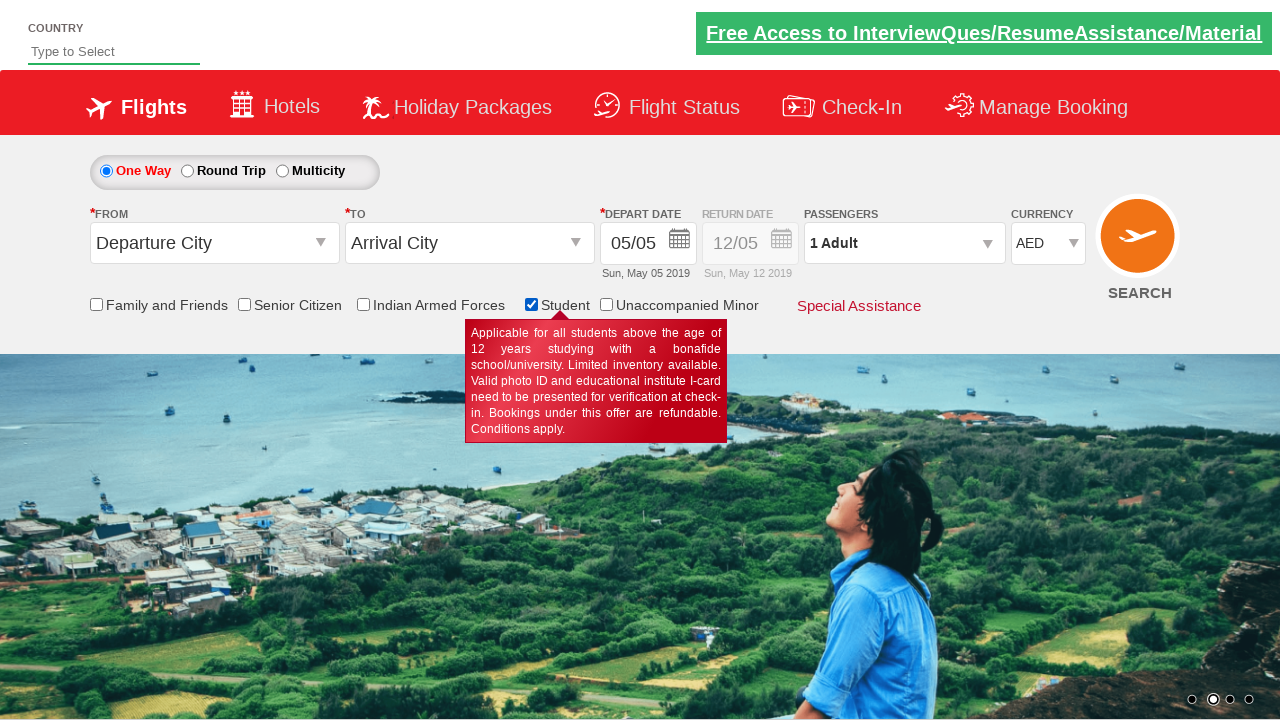

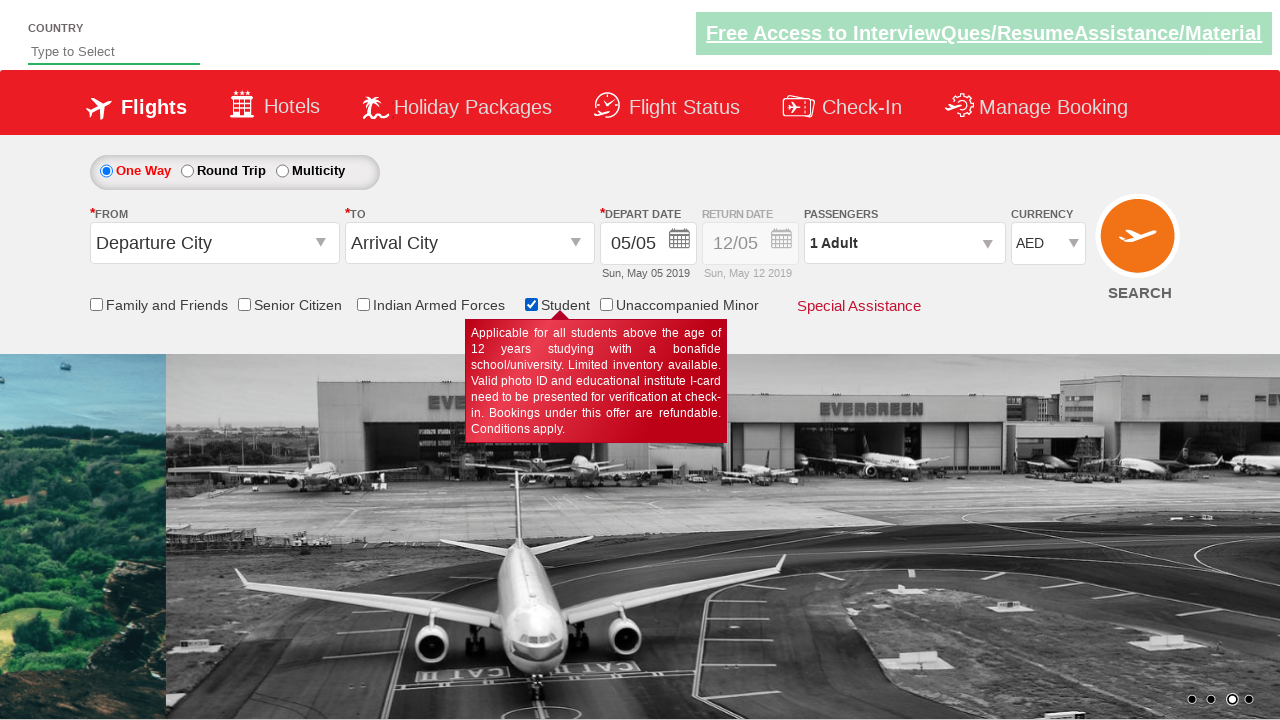